Navigates to a V2Ray node conversion tool and fills the textarea with configuration data to test the input functionality of the conversion form.

Starting URL: https://v2rayse.com/node-convert

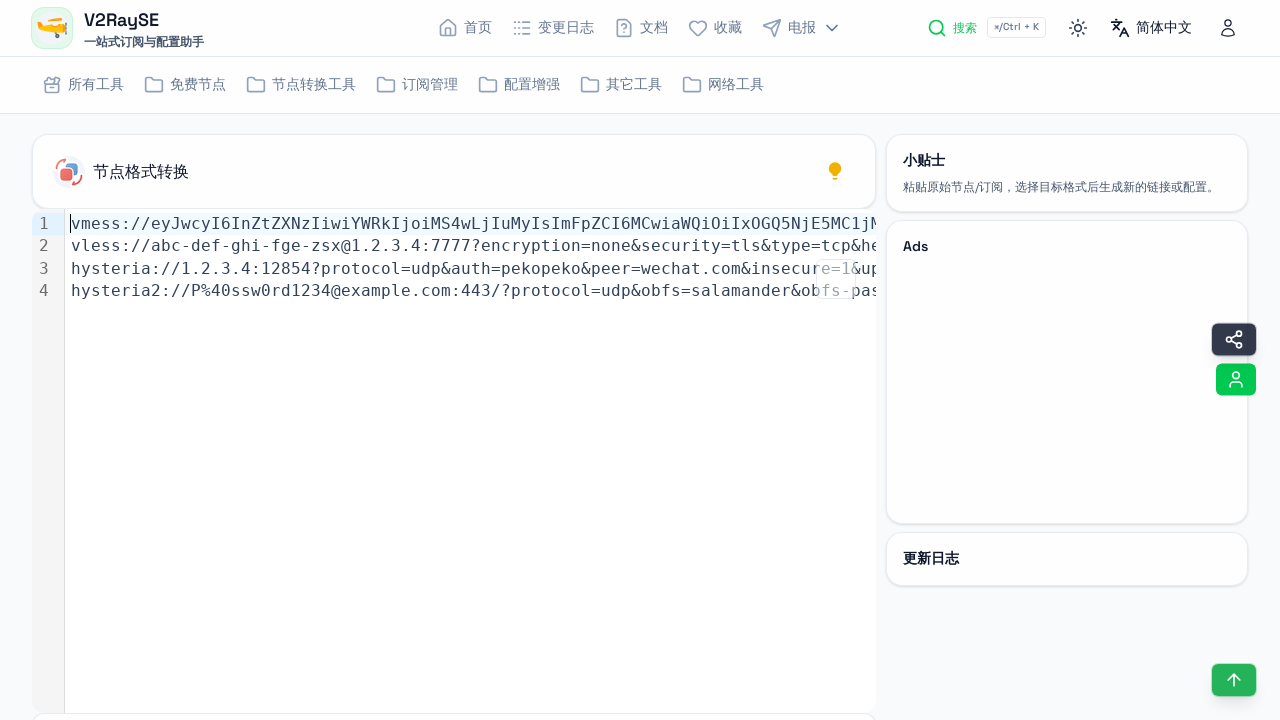

Waited for textarea element to appear on V2Ray node conversion page
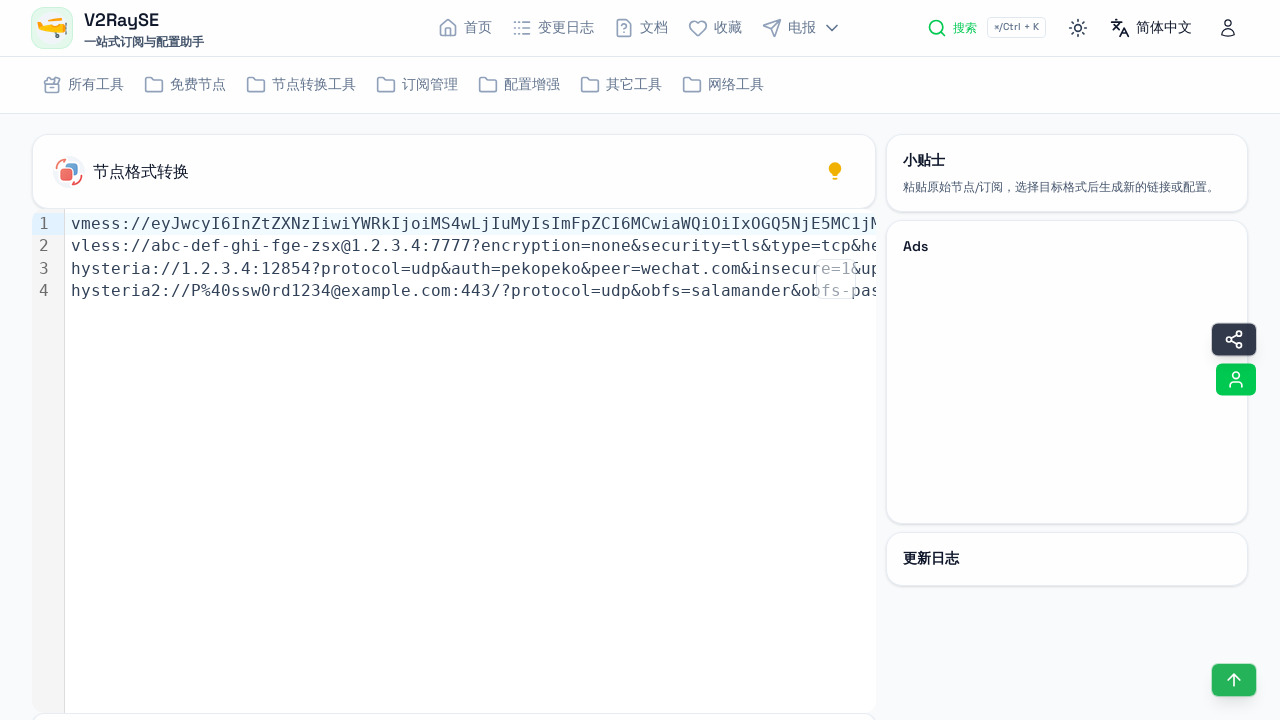

Cleared existing content from textarea
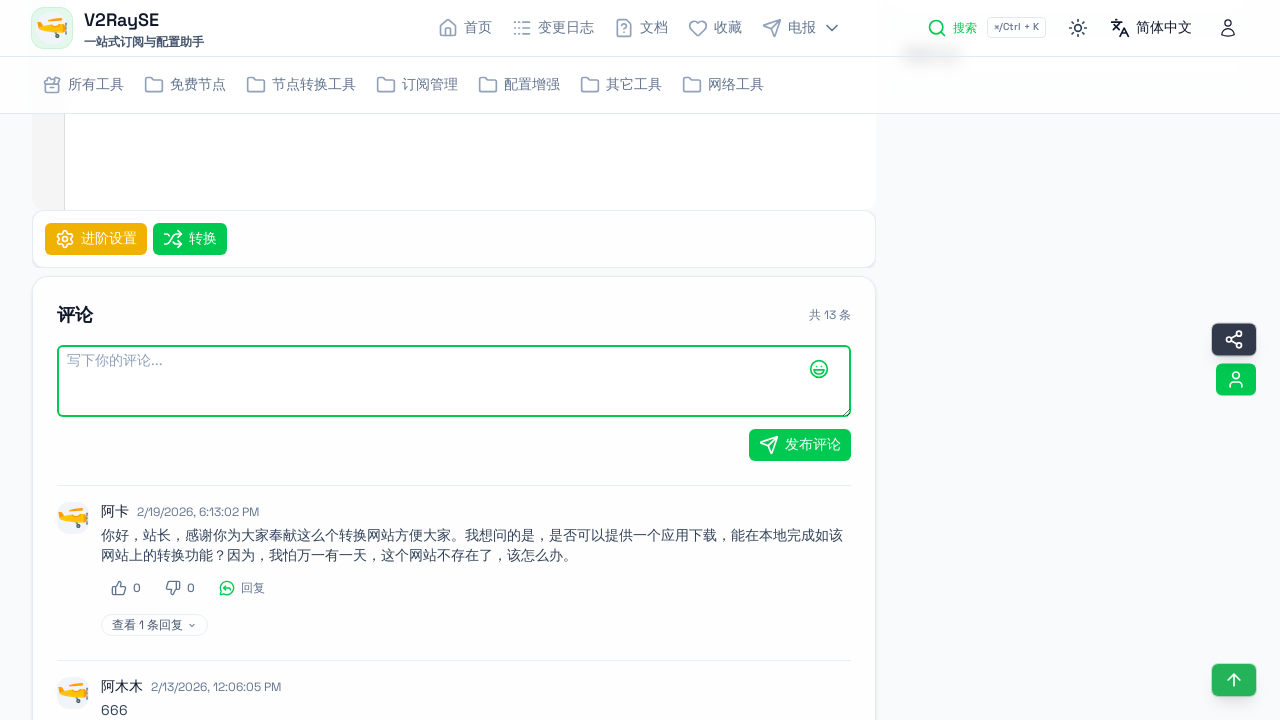

Filled textarea with V2Ray configuration data containing VLESS protocol settings
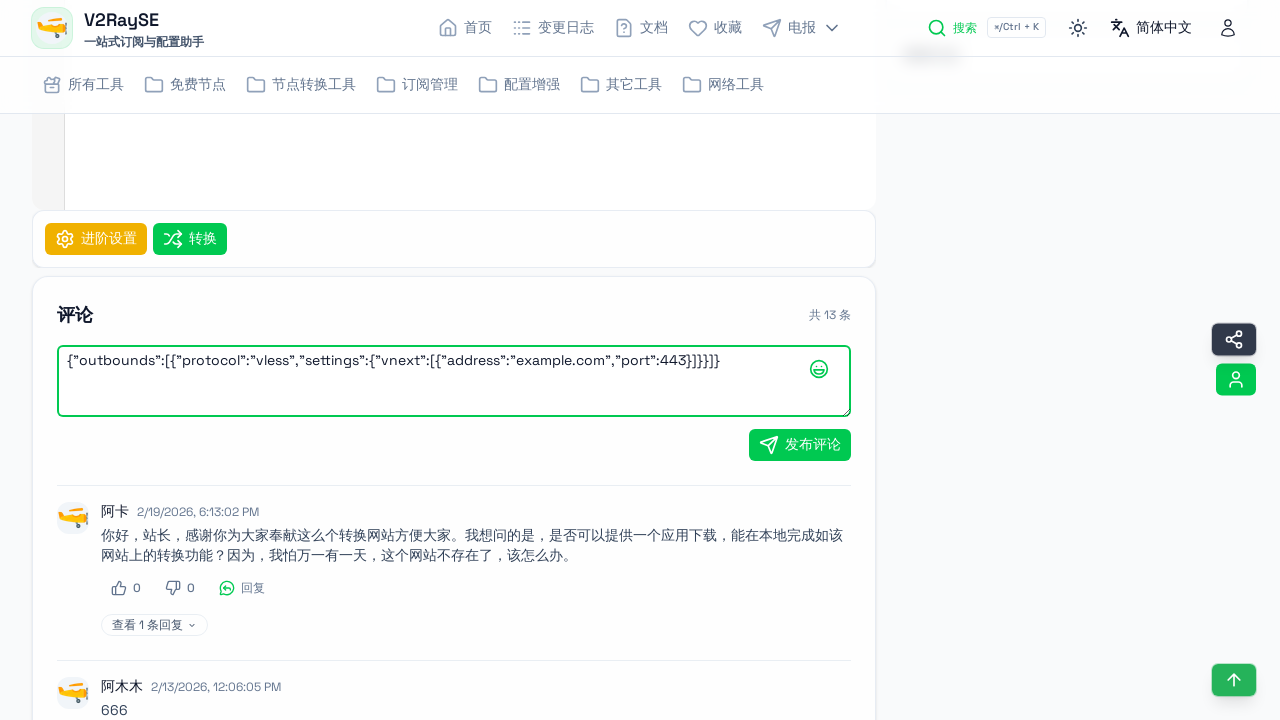

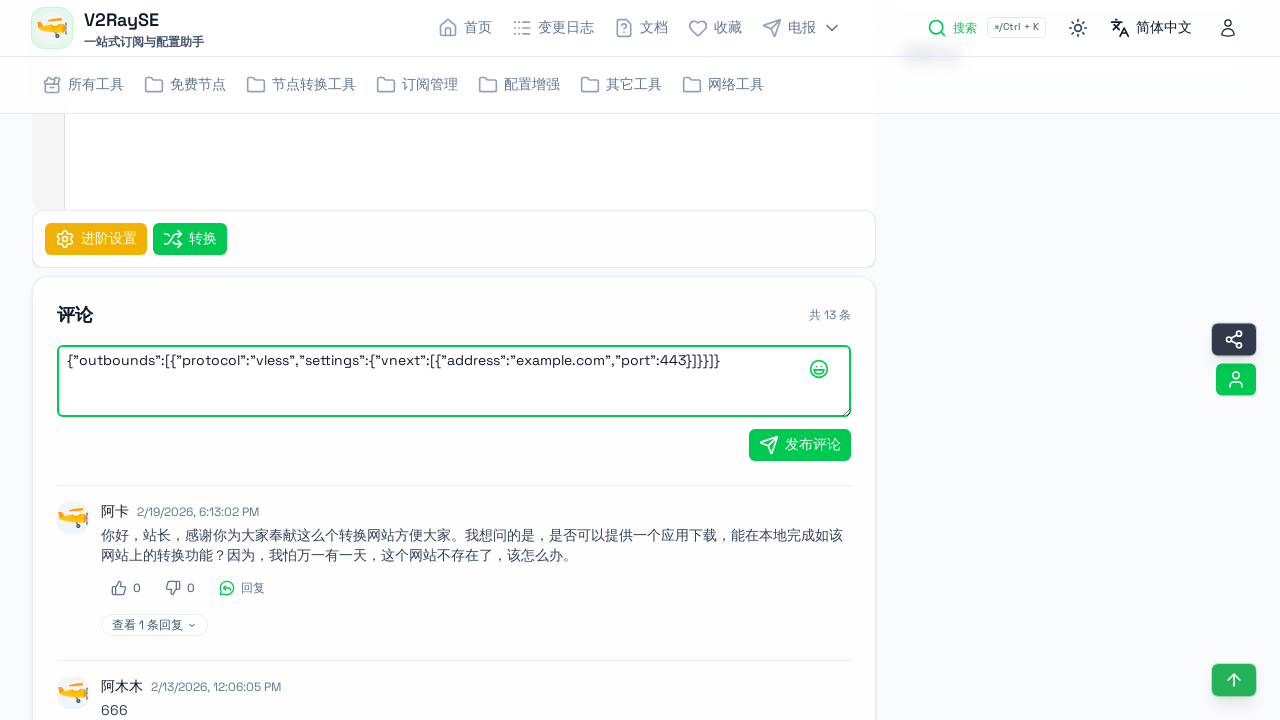